Tests GitHub's advanced search form by filling in search term, repository owner, date filter, and language, then submitting the form to perform a code search.

Starting URL: https://github.com/search/advanced

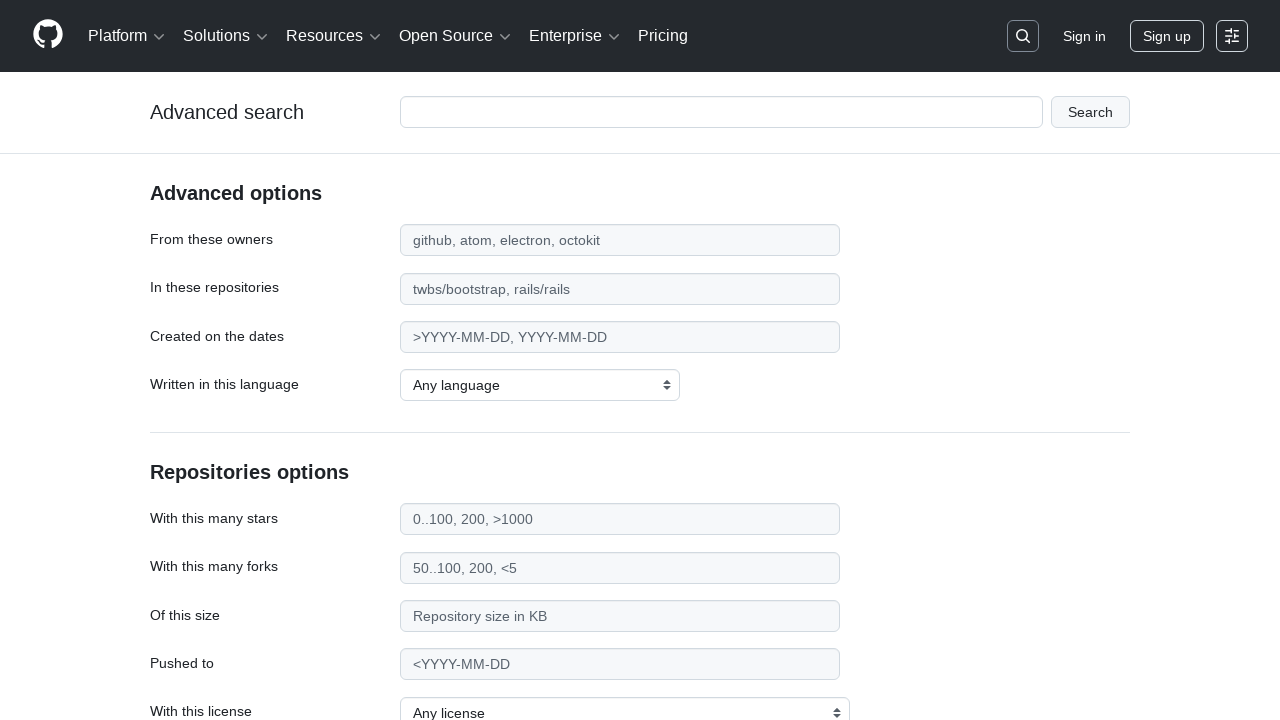

Filled search term field with 'apify-js' on #adv_code_search input.js-advanced-search-input
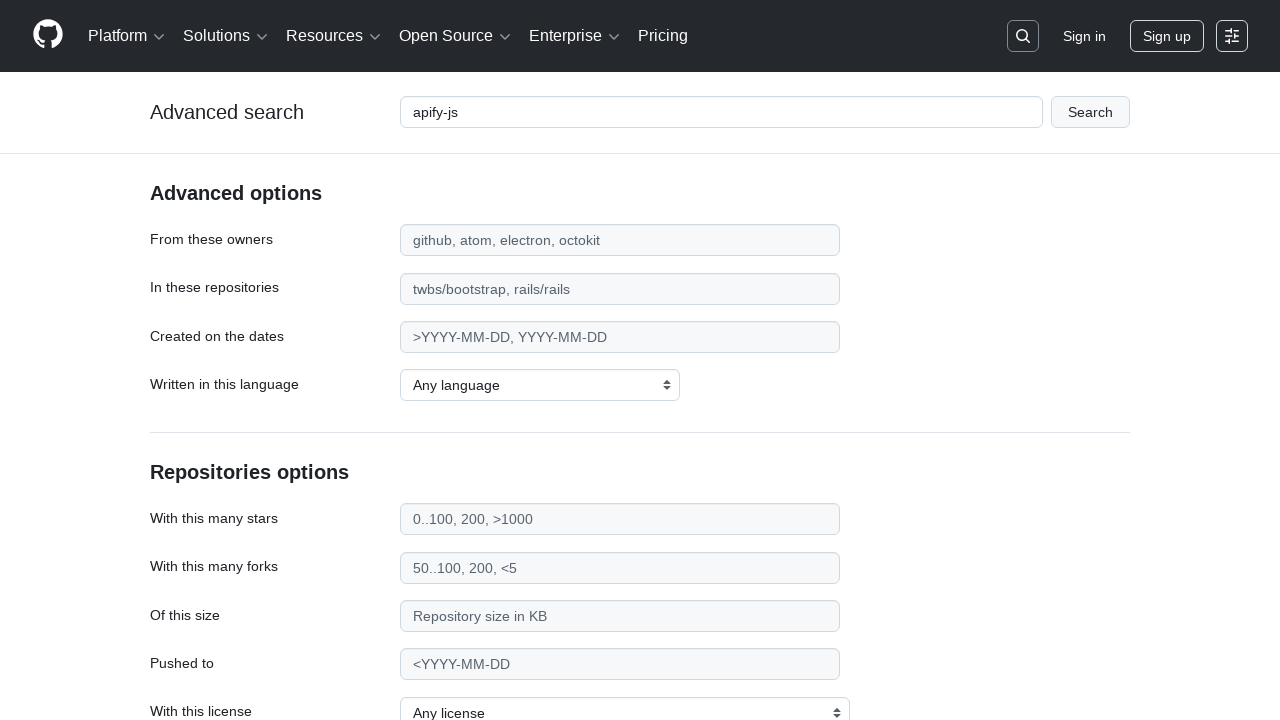

Filled repository owner field with 'apify' on #search_from
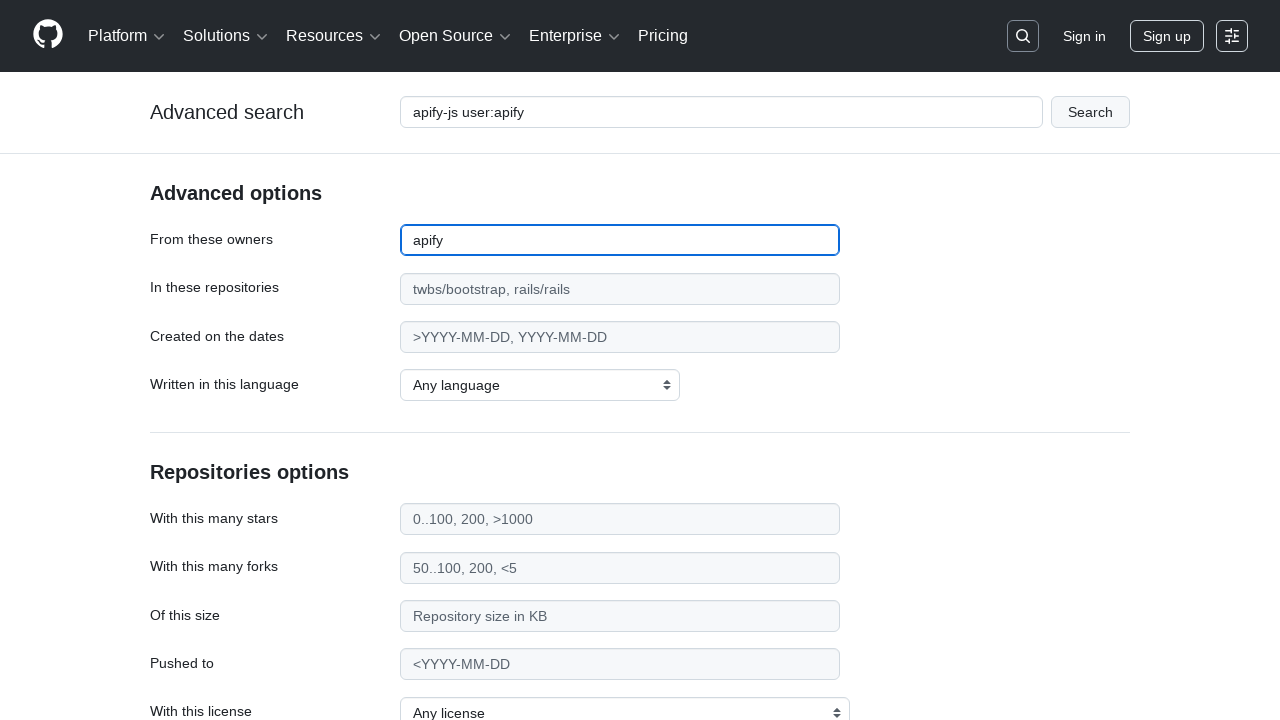

Filled date filter field with '>2015' on #search_date
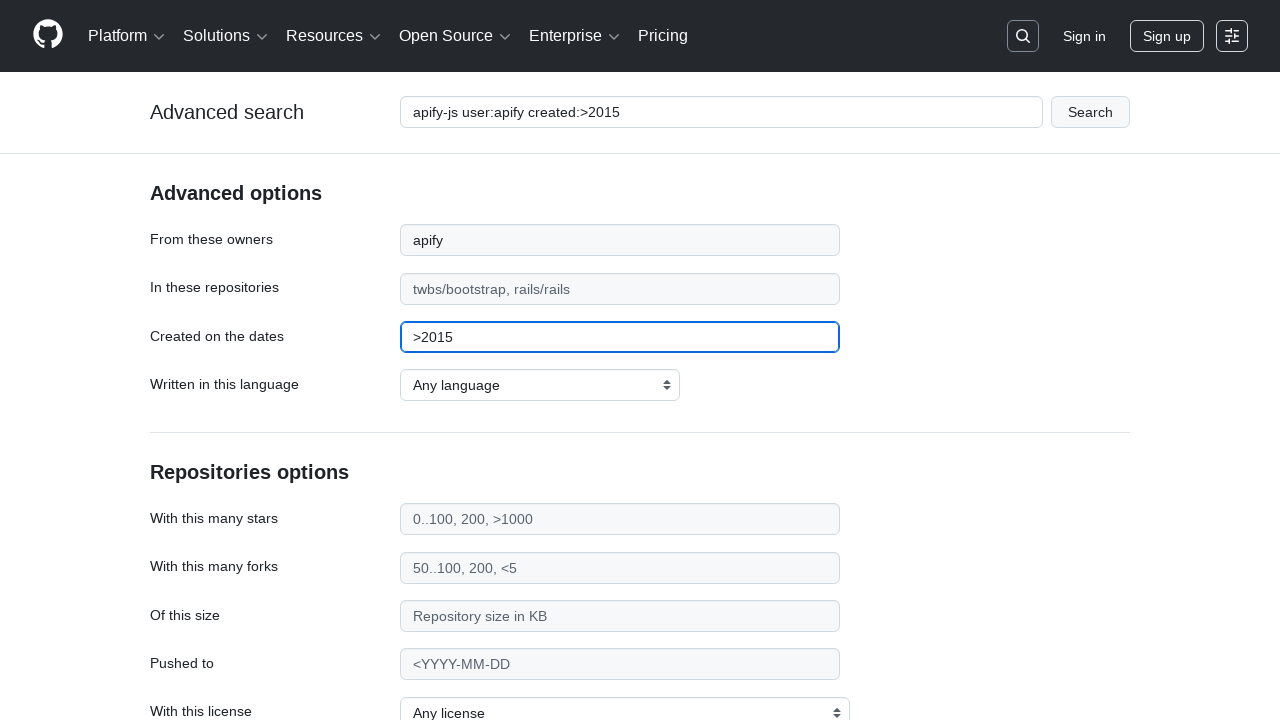

Selected JavaScript as the programming language on select#search_language
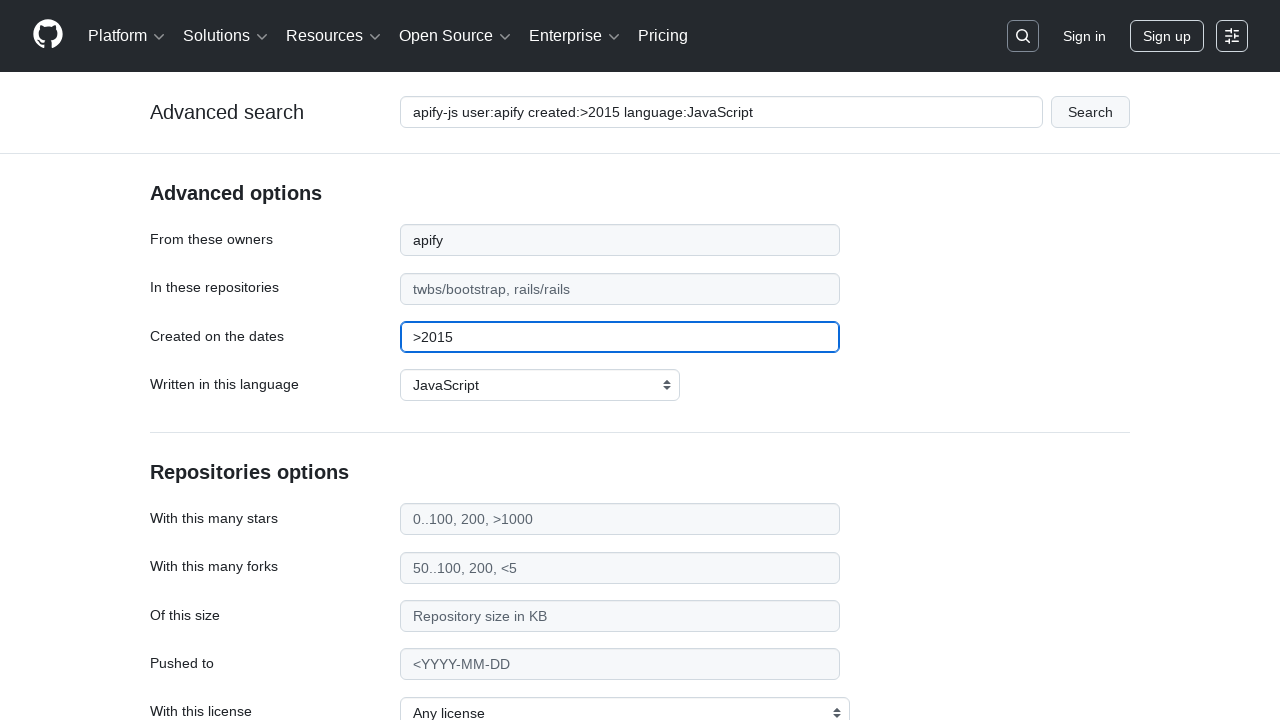

Clicked submit button to perform GitHub advanced code search at (1090, 112) on #adv_code_search button[type="submit"]
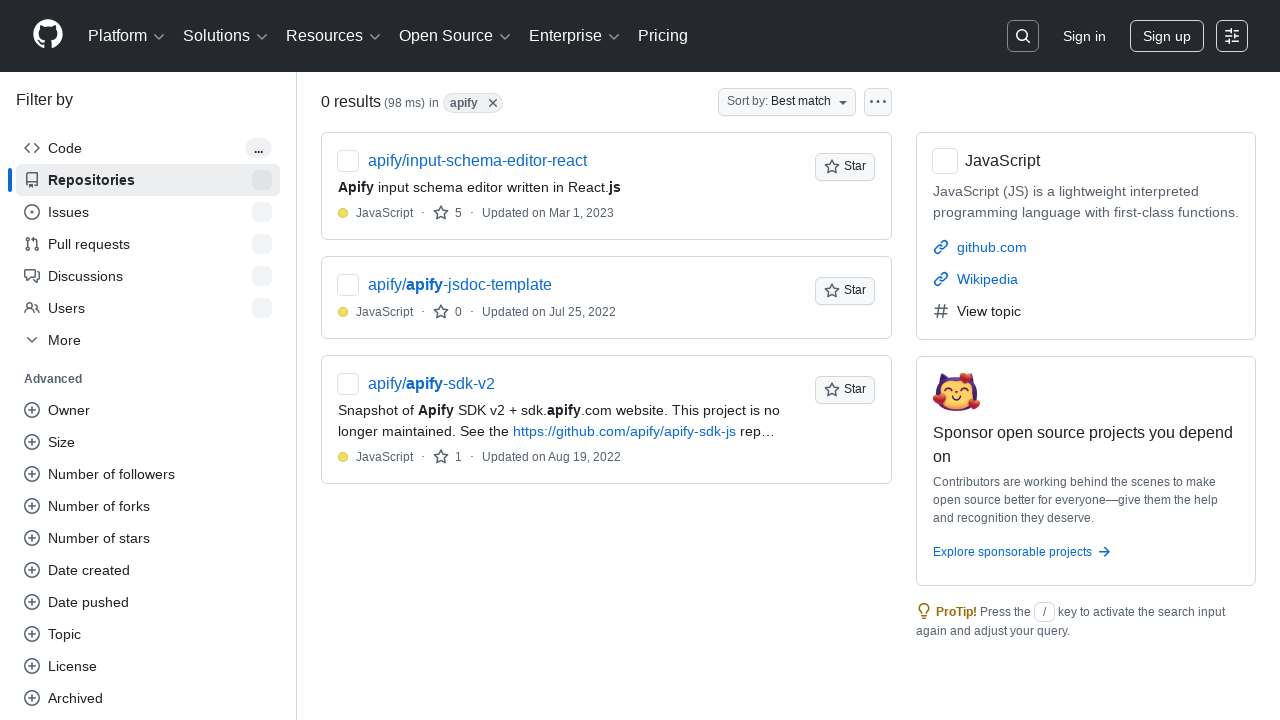

Search results page loaded successfully
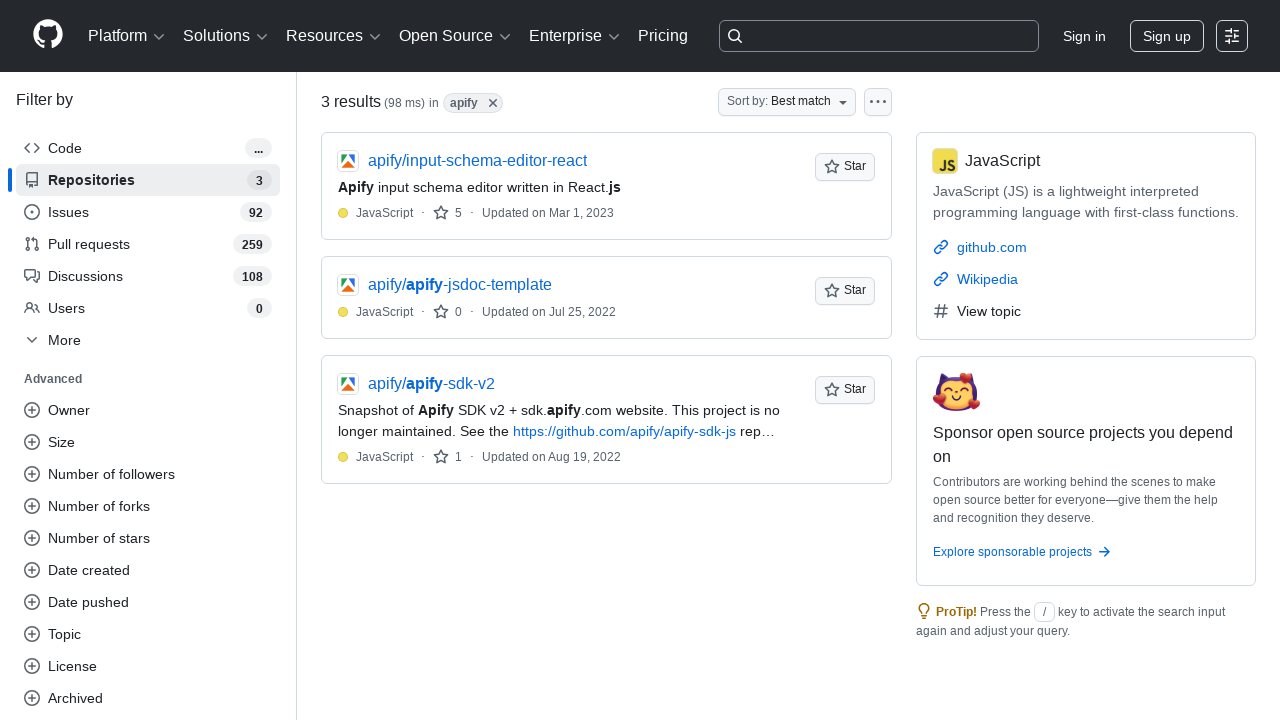

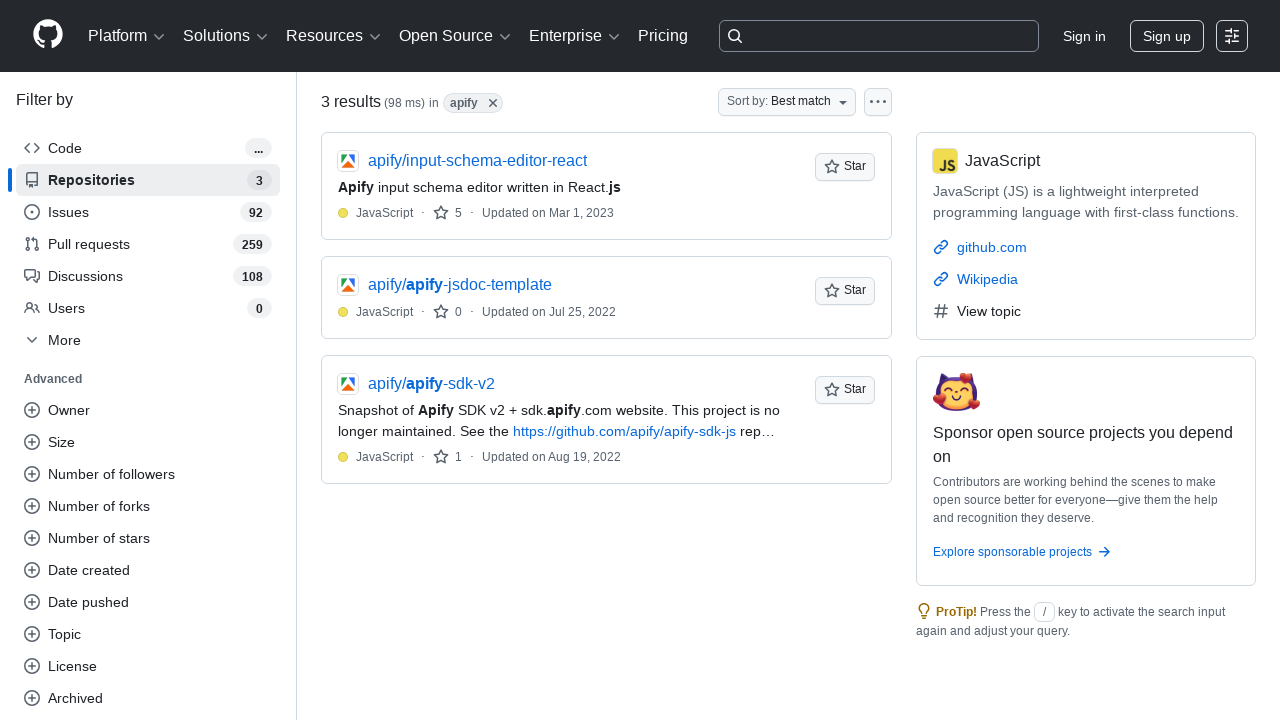